Tests right-click context menu functionality by right-clicking on an element, selecting "Edit" from the context menu, and accepting the resulting alert dialog

Starting URL: https://swisnl.github.io/jQuery-contextMenu/demo.html

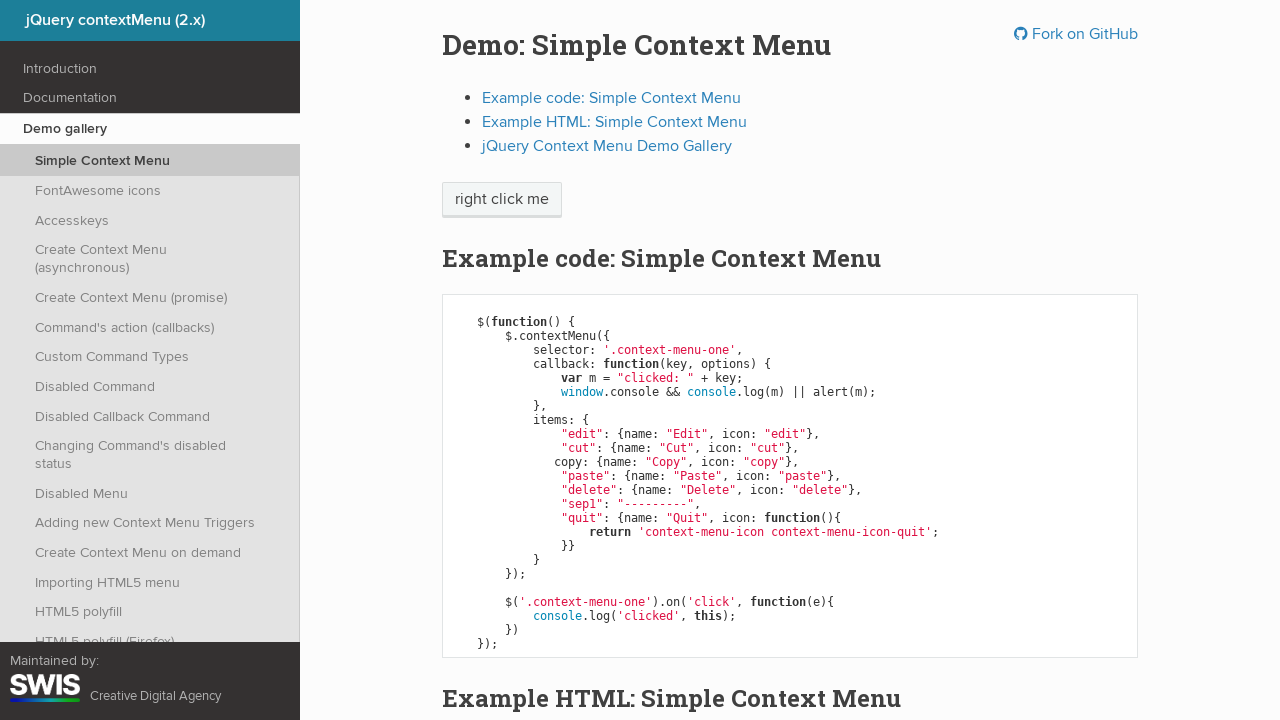

Right-clicked on 'right click me' element to open context menu at (502, 200) on //span[text()='right click me']
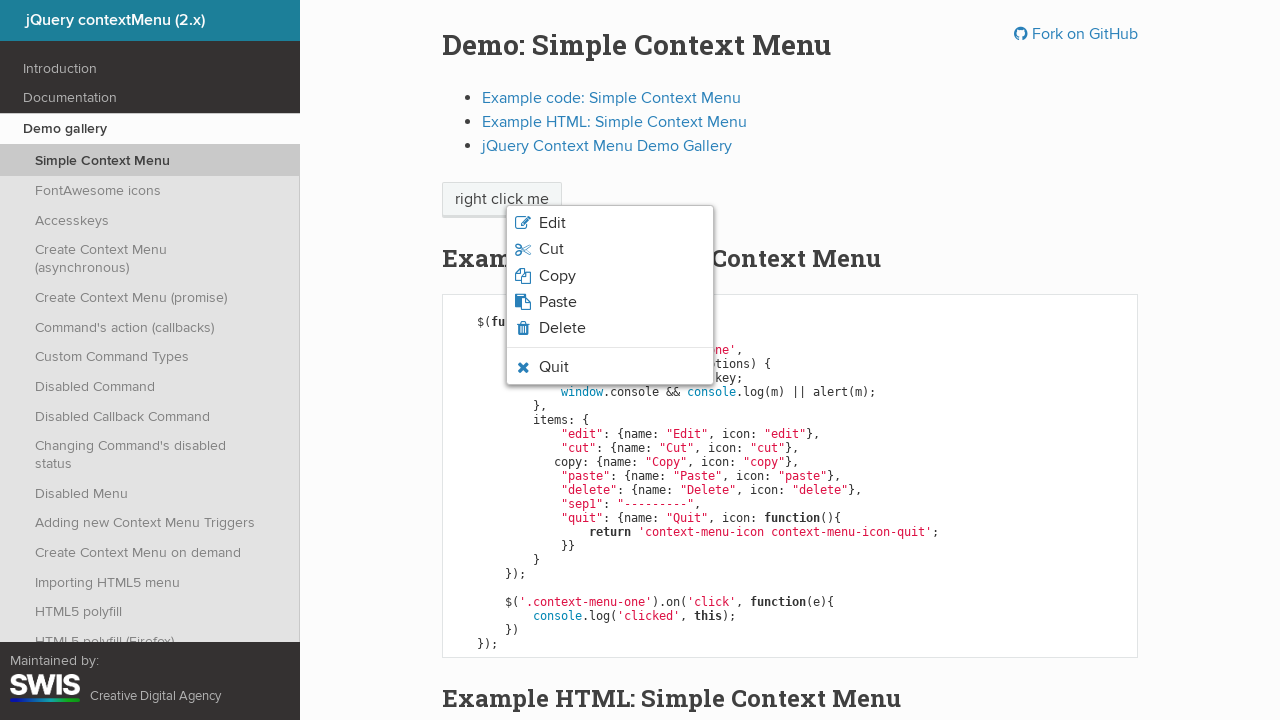

Clicked 'Edit' option from context menu at (552, 223) on xpath=//span[text()='Edit']
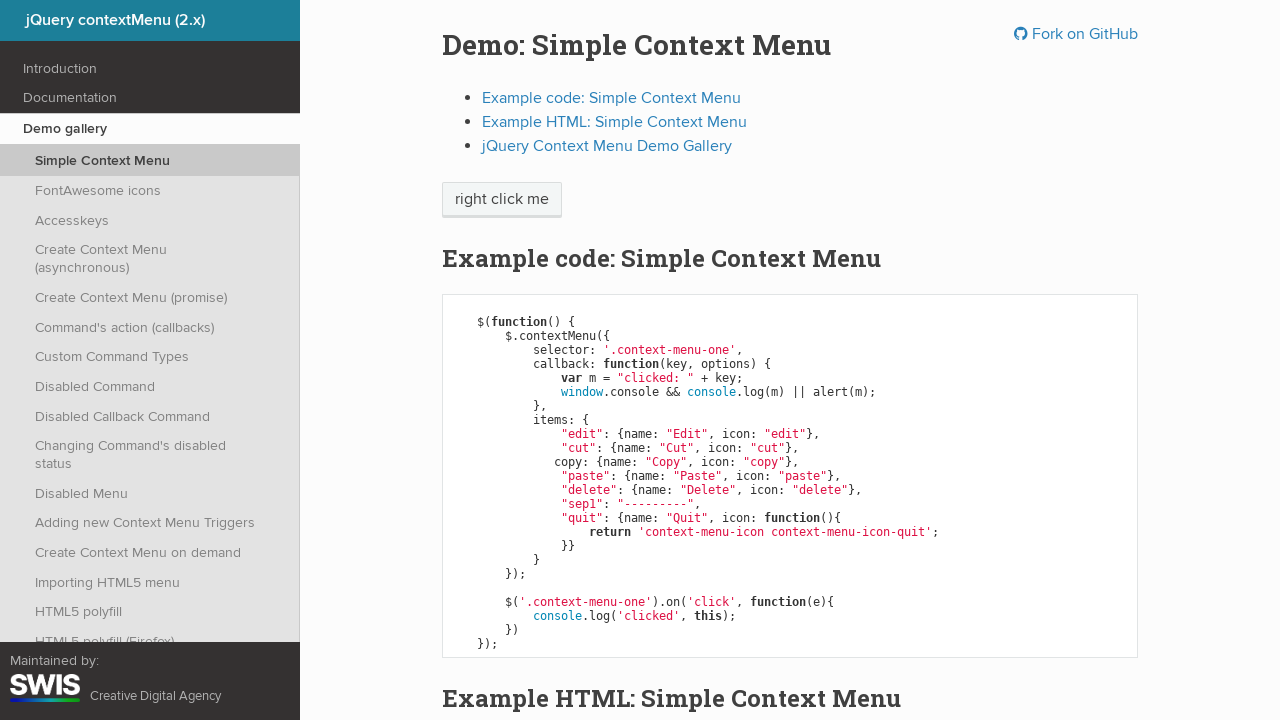

Set up dialog handler to accept alerts
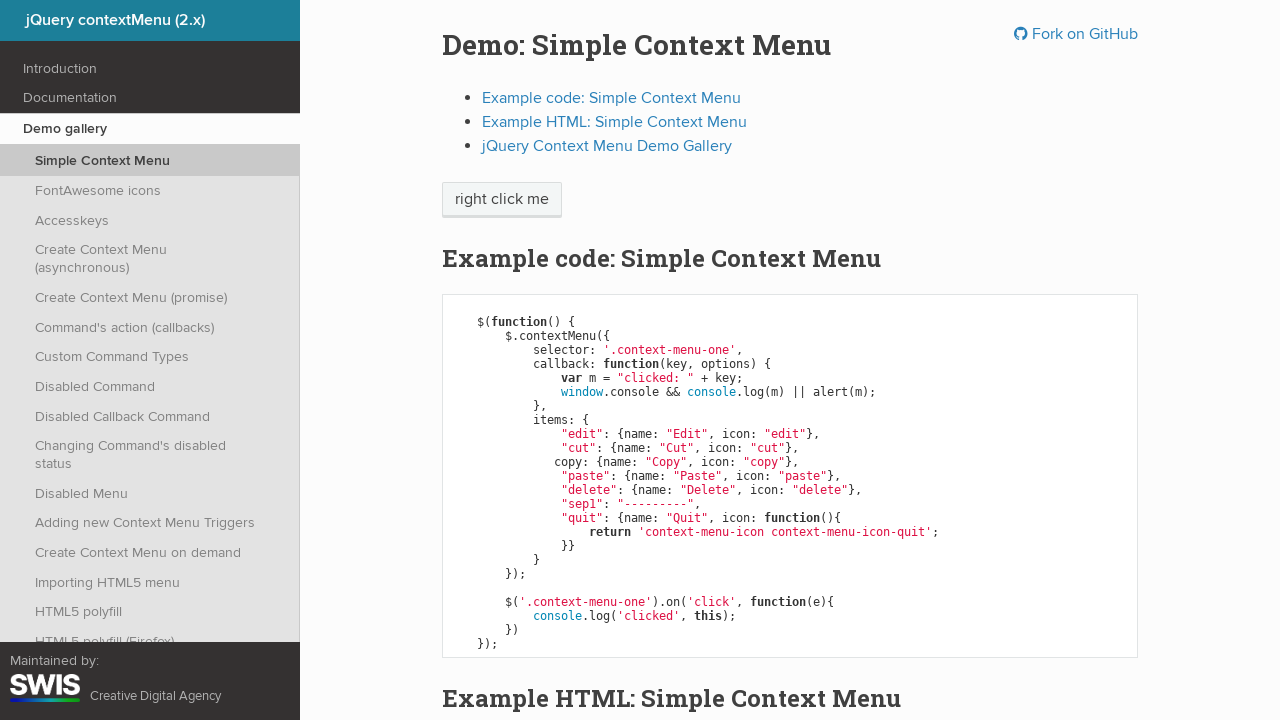

Waited 500ms for alert to be processed
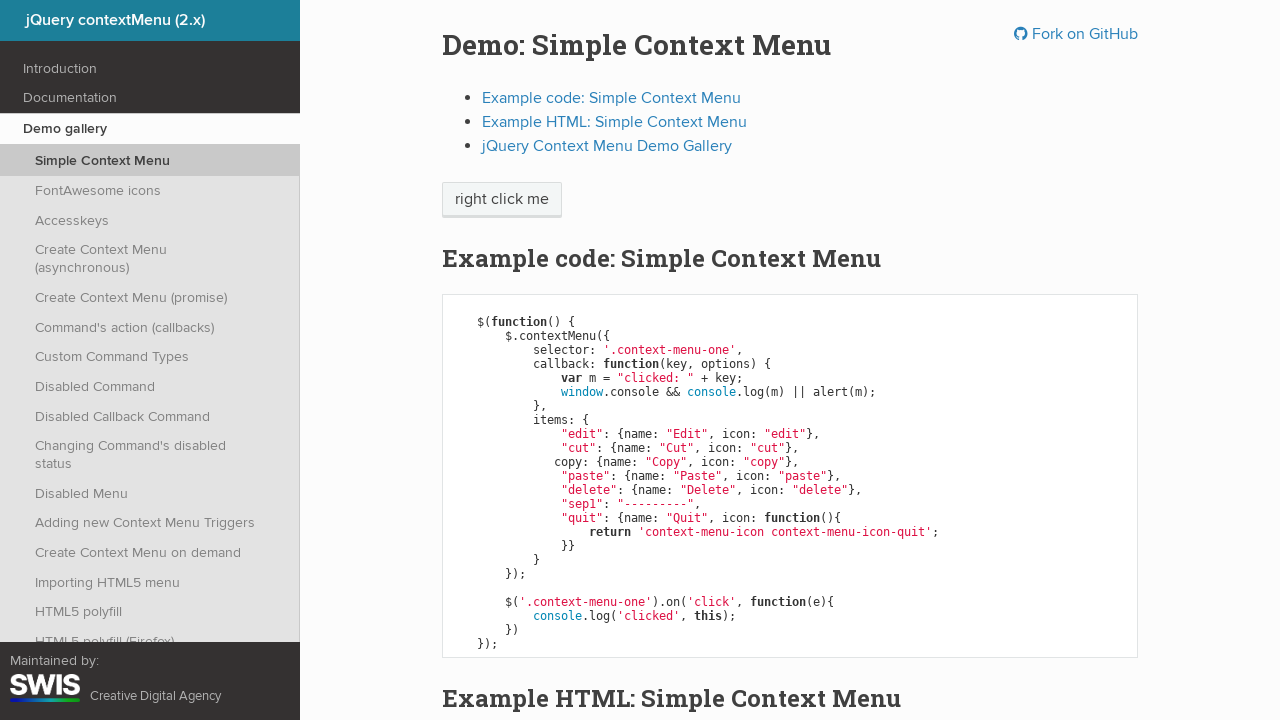

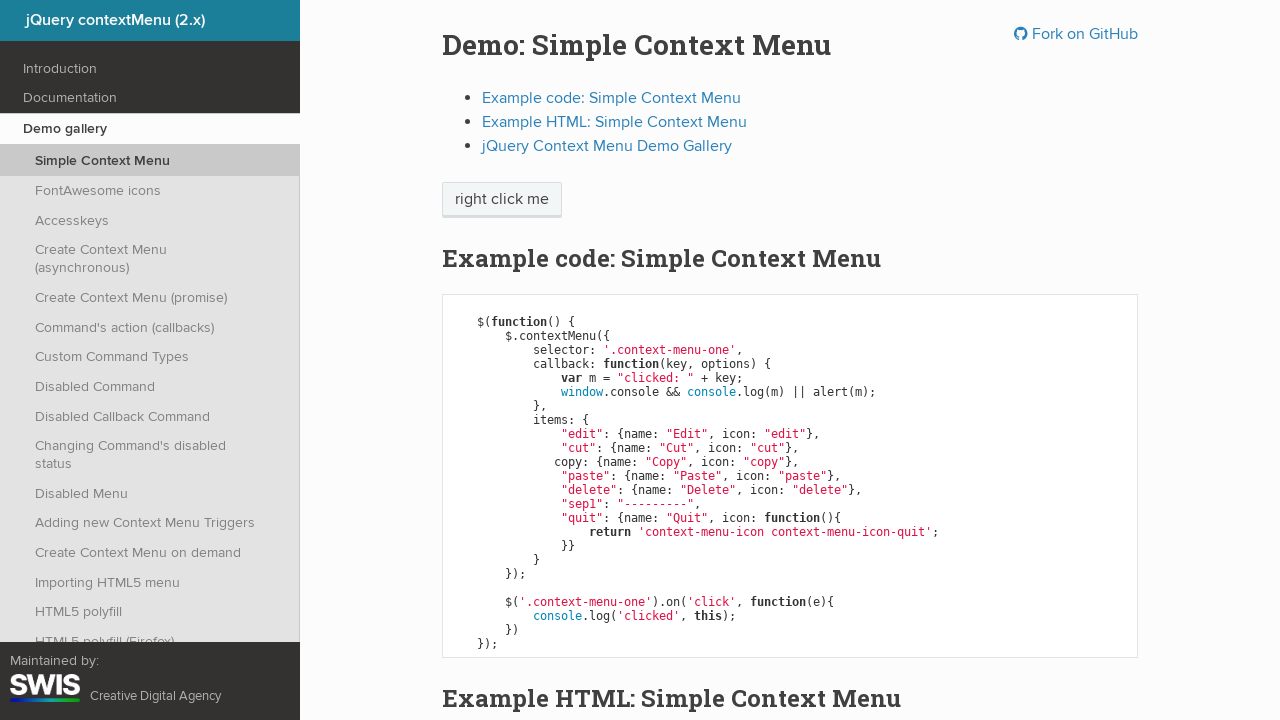